Tests a jQuery combo tree dropdown by clicking to open it and selecting a specific value from the dropdown options

Starting URL: https://www.jqueryscript.net/demo/Drop-Down-Combo-Tree/

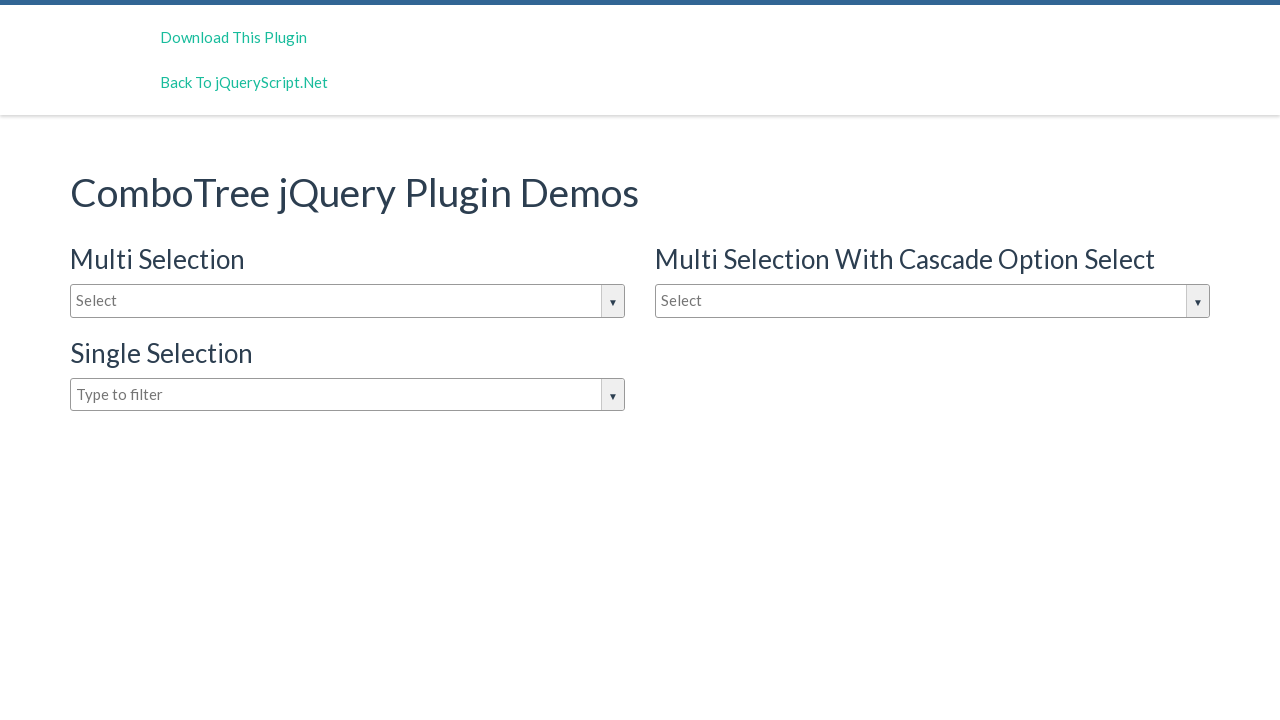

Clicked on combo tree input box to open dropdown at (348, 301) on #justAnInputBox
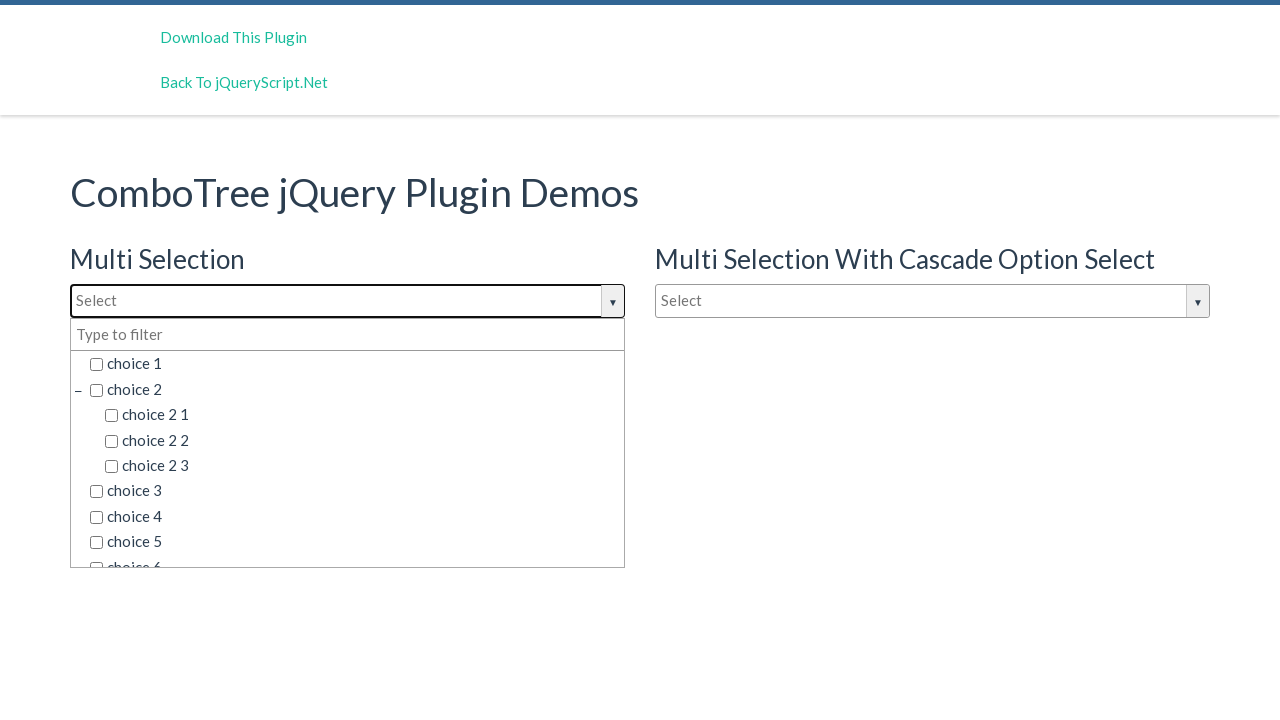

Dropdown options loaded and became visible
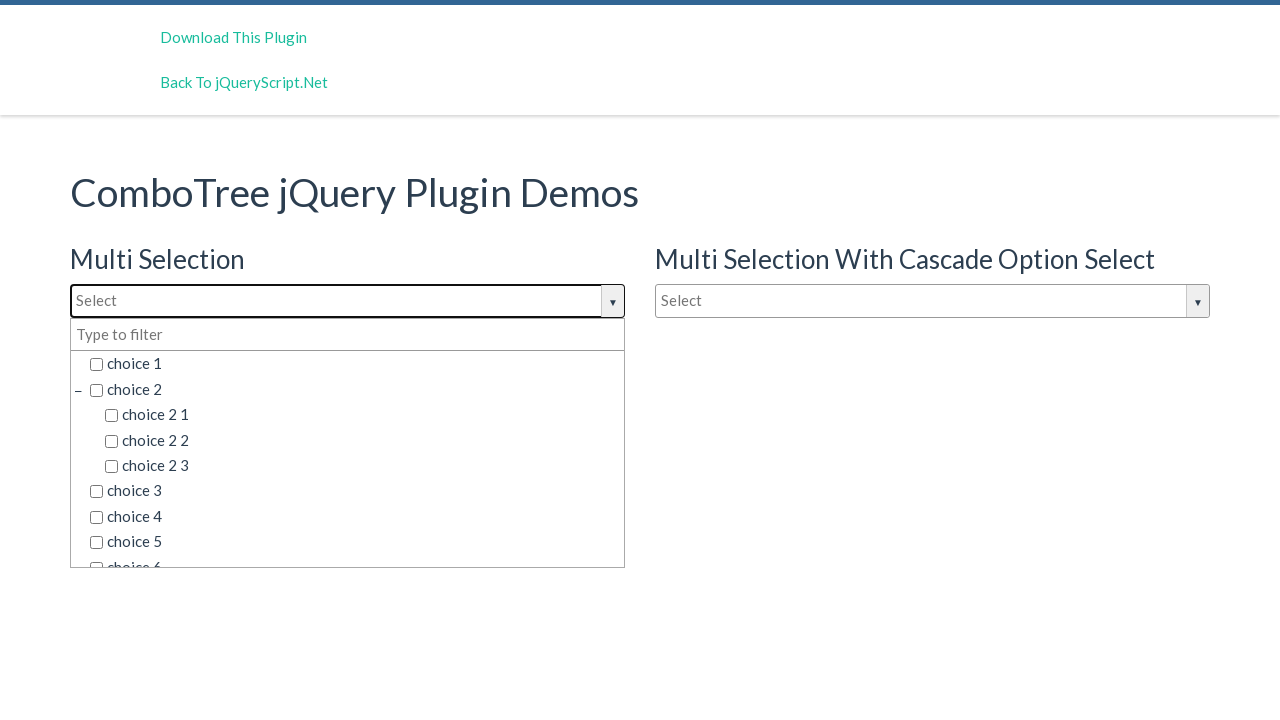

Selected 'choice 7' from the combo tree dropdown at (355, 554) on span.comboTreeItemTitle:has-text('choice 7')
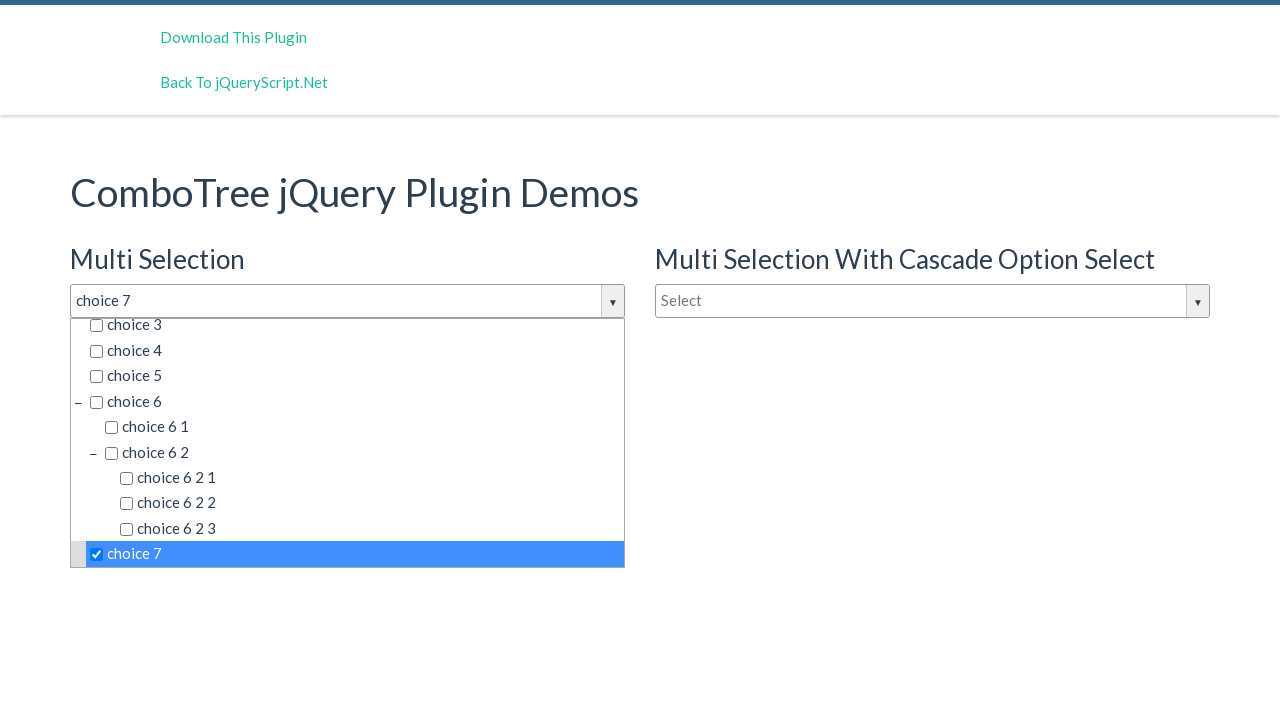

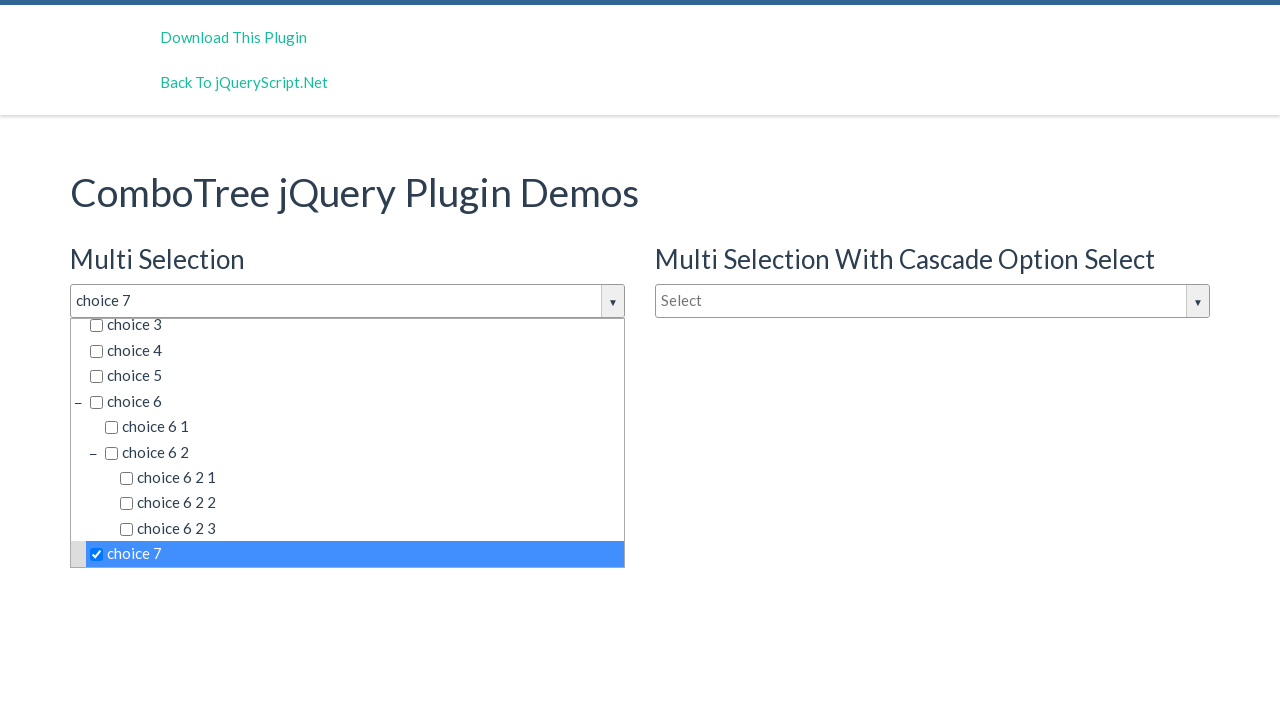